Tests image interaction on the hovers page by locating an image element and performing multiple click actions on it.

Starting URL: https://the-internet.herokuapp.com/hovers

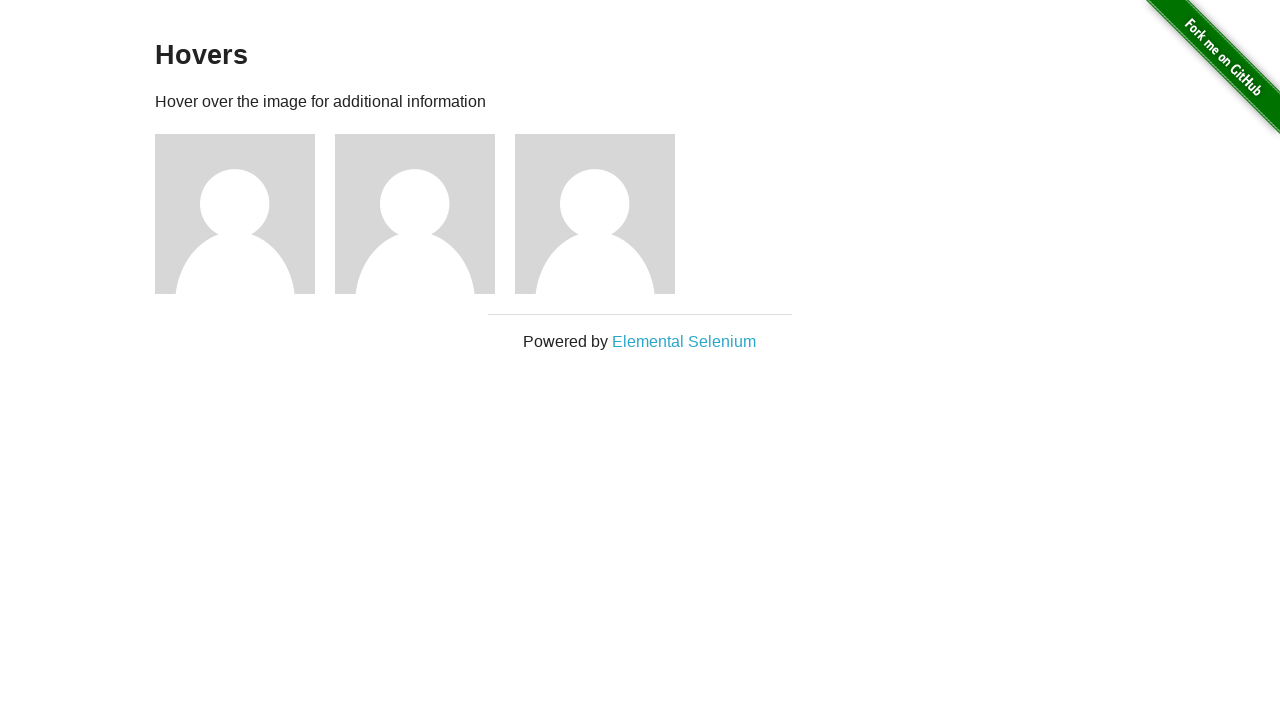

Located and waited for third image element in hovers gallery
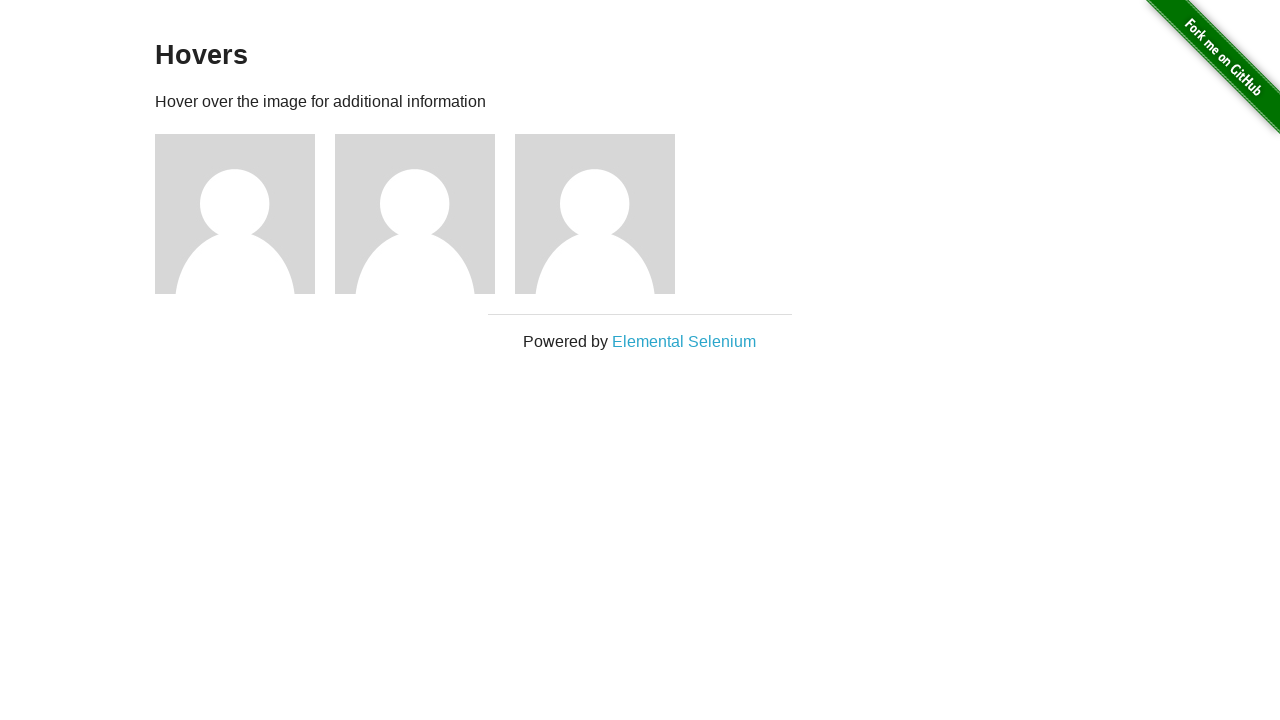

Retrieved image source attribute
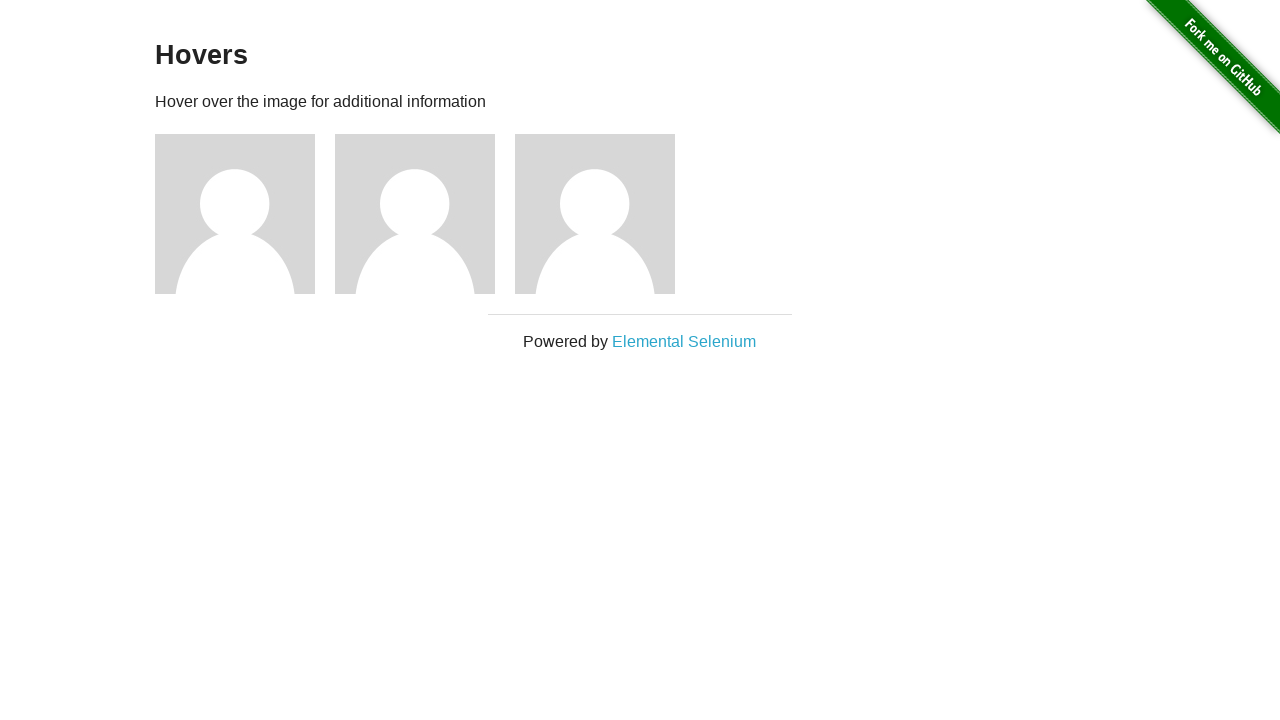

Calculated image center coordinates for mouse interactions
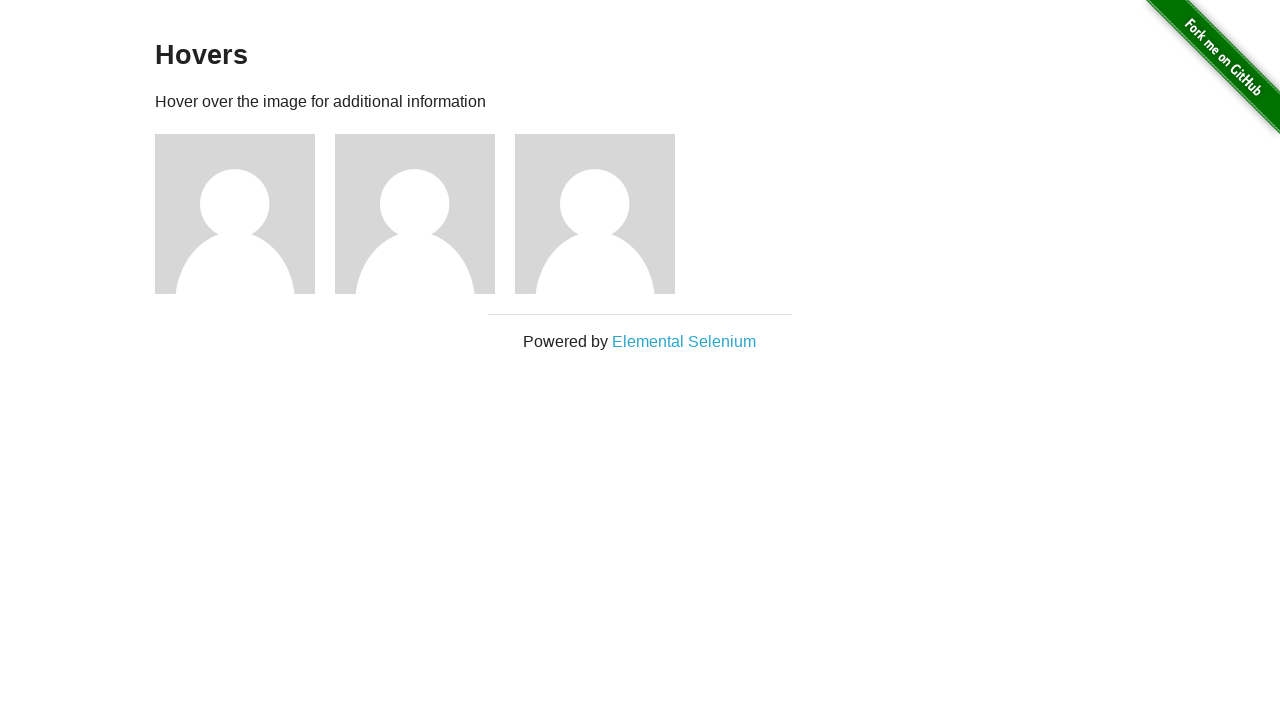

Clicked image element with 150ms delay at (235, 214) on #content > div > div:nth-child(3) > img
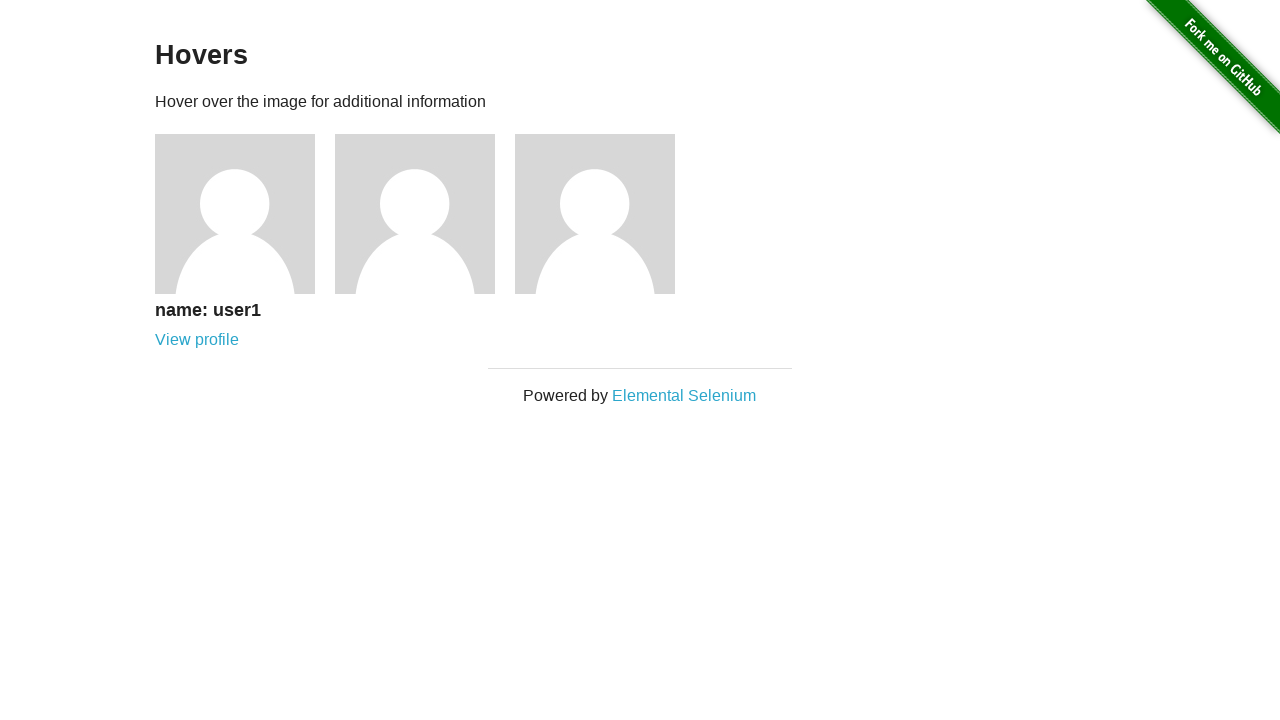

Clicked image element at (235, 214) on #content > div > div:nth-child(3) > img
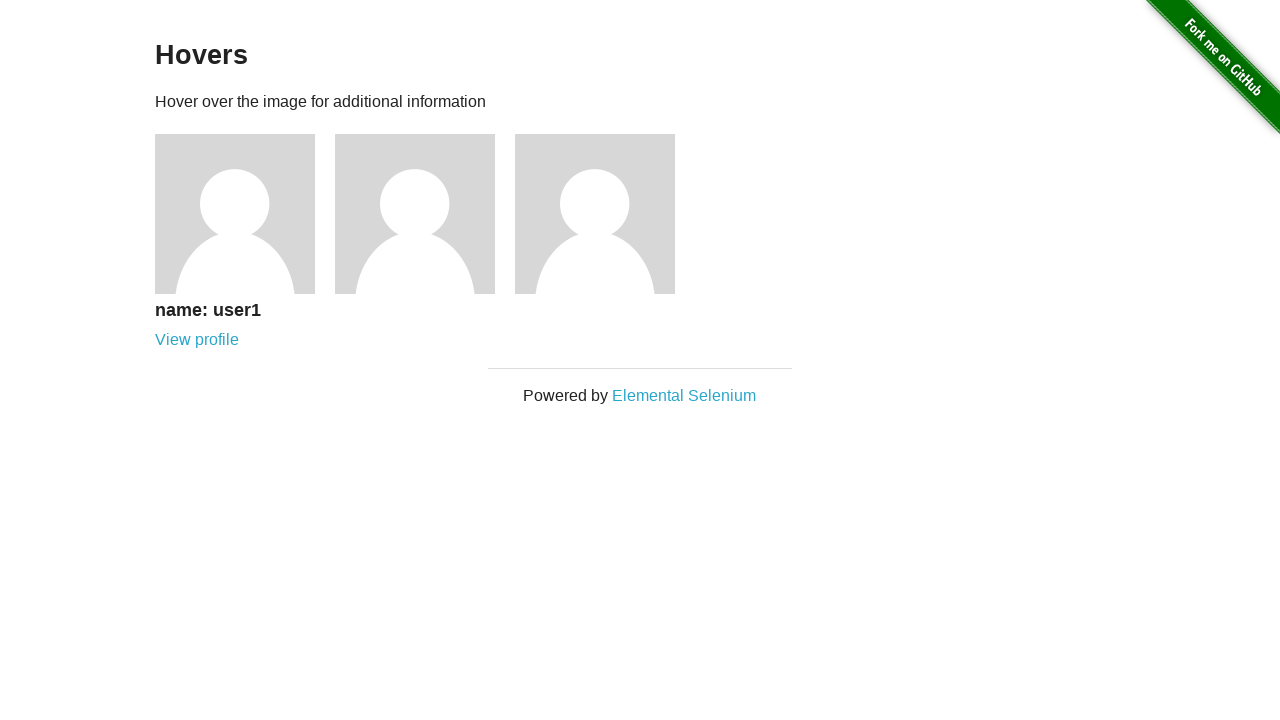

Clicked image center with mouse at coordinates with 100ms delay at (235, 214)
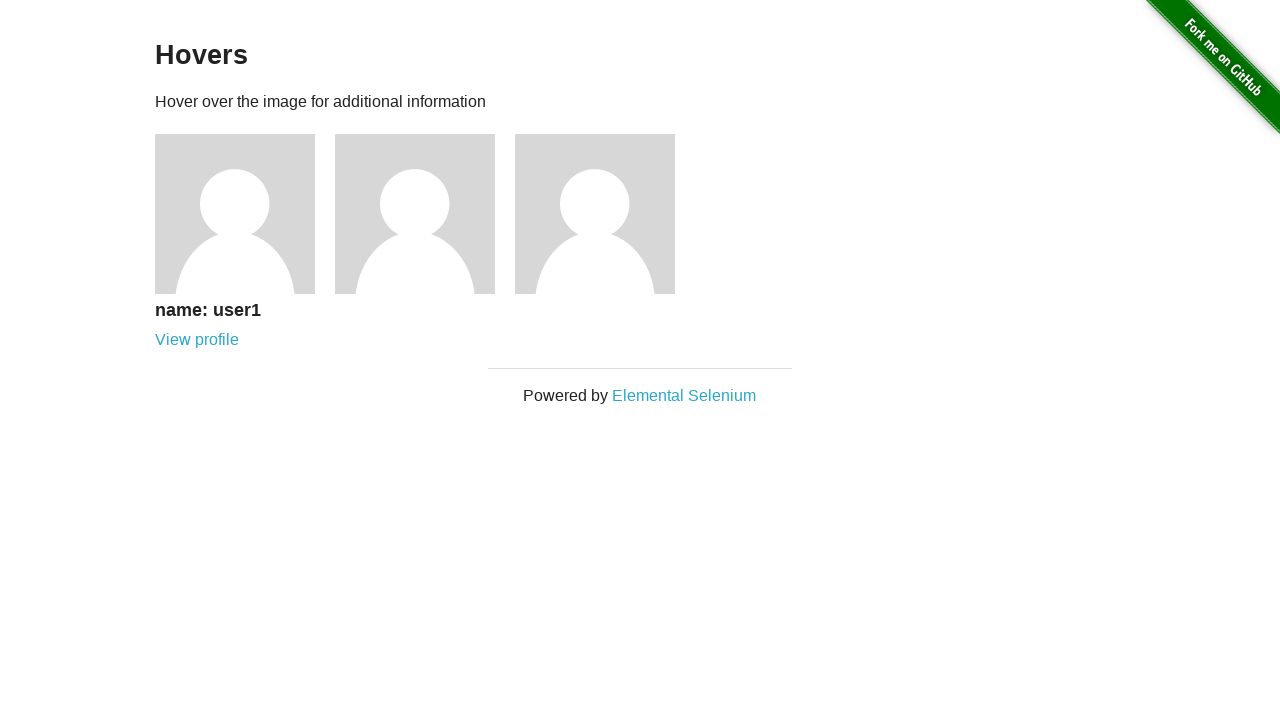

Clicked image center with mouse at coordinates at (235, 214)
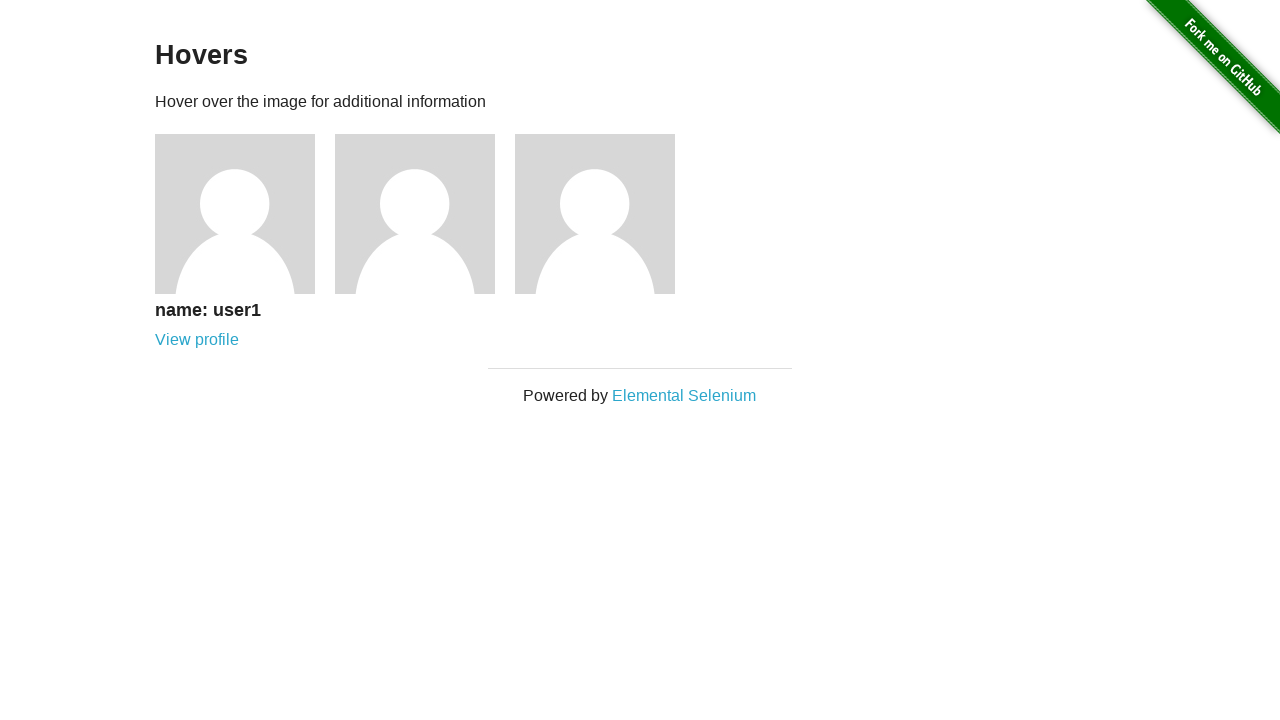

Clicked image center with mouse at coordinates with 150ms delay at (235, 214)
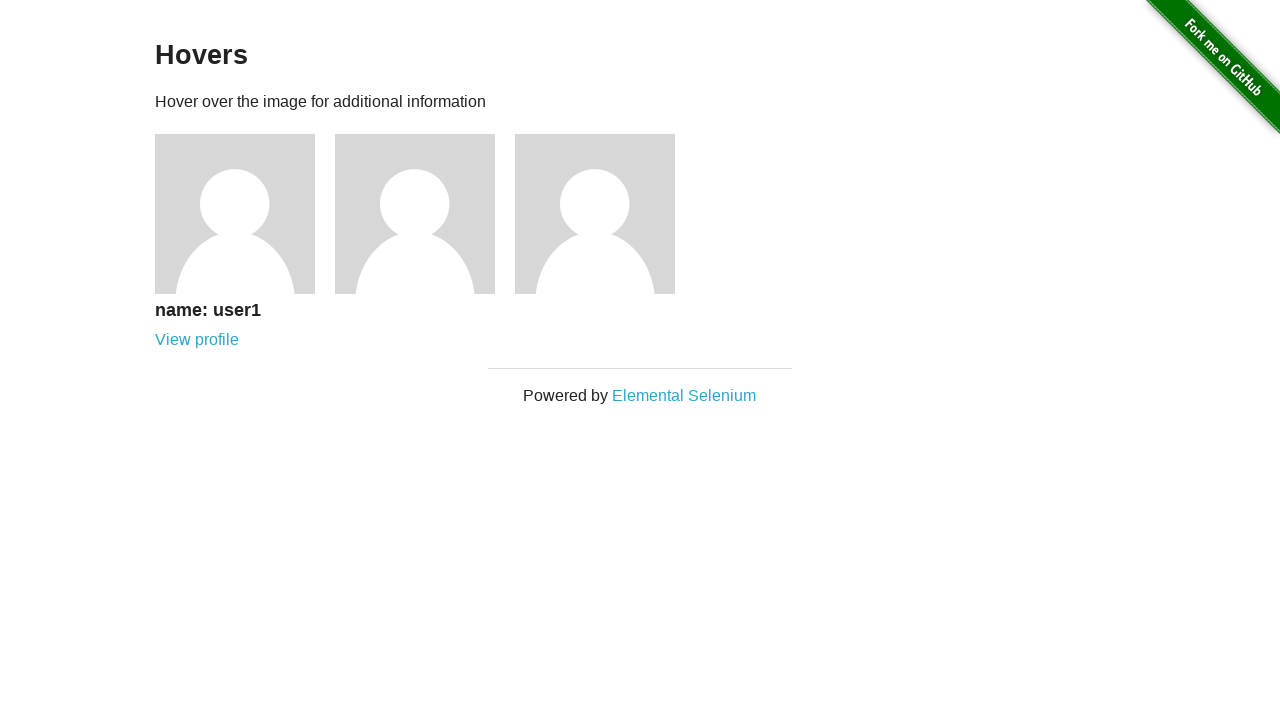

Clicked image center with mouse at coordinates at (235, 214)
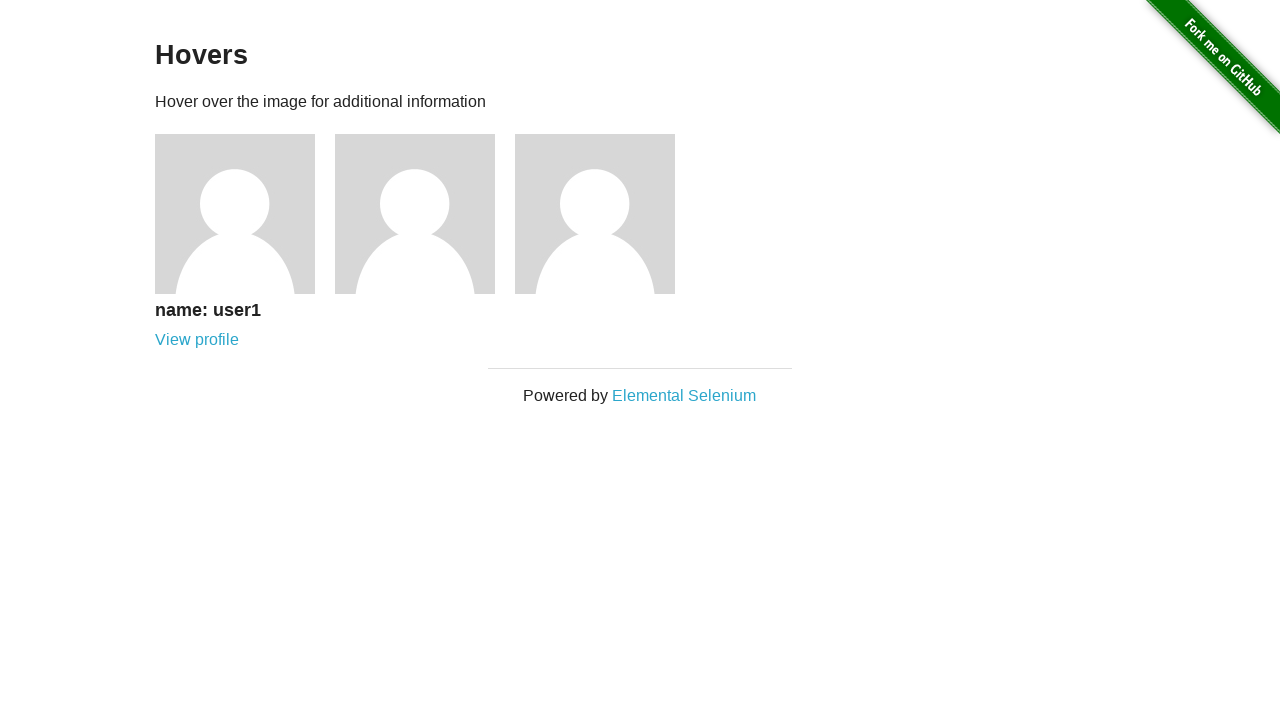

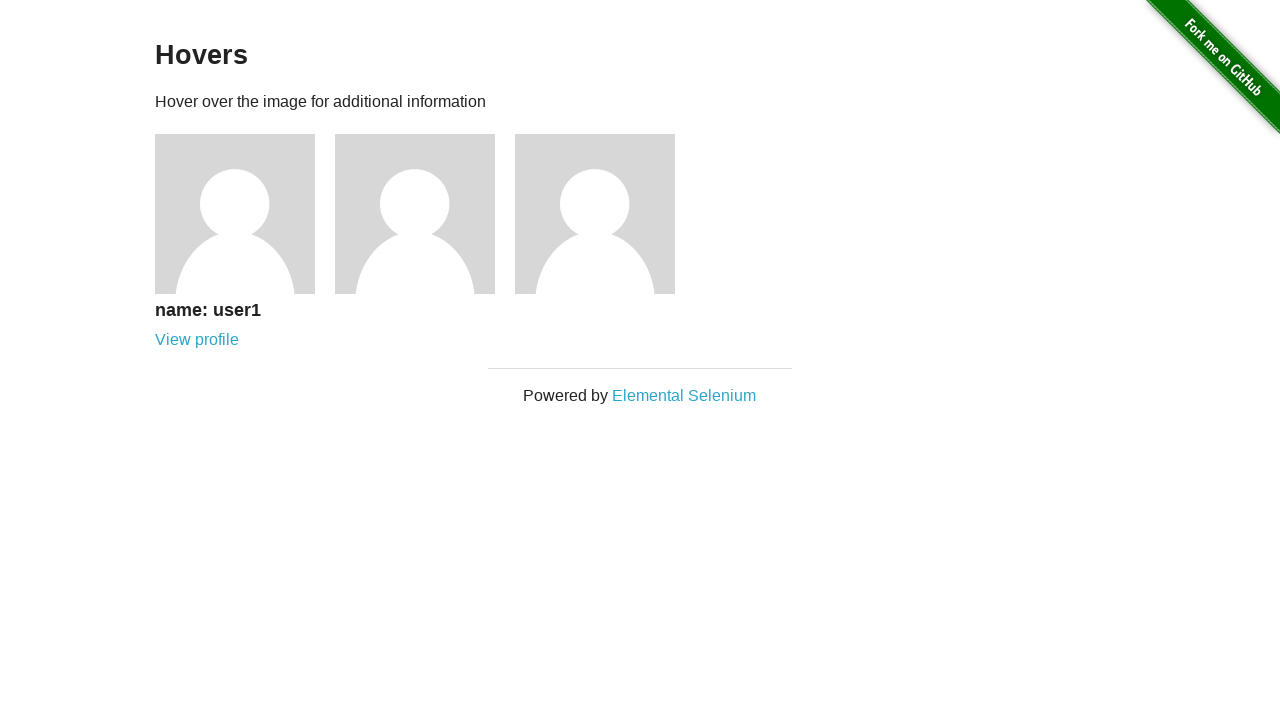